Tests that whitespace is trimmed from edited todo text.

Starting URL: https://demo.playwright.dev/todomvc

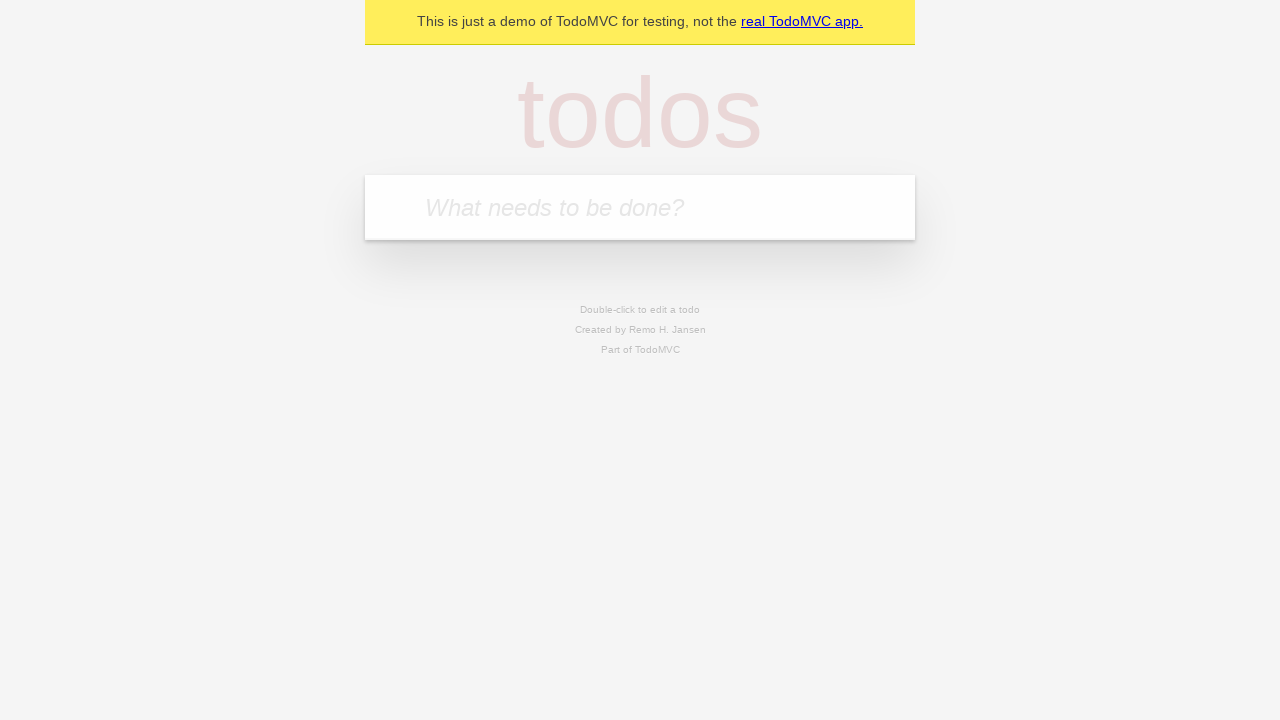

Filled new todo input with 'buy some cheese' on internal:attr=[placeholder="What needs to be done?"i]
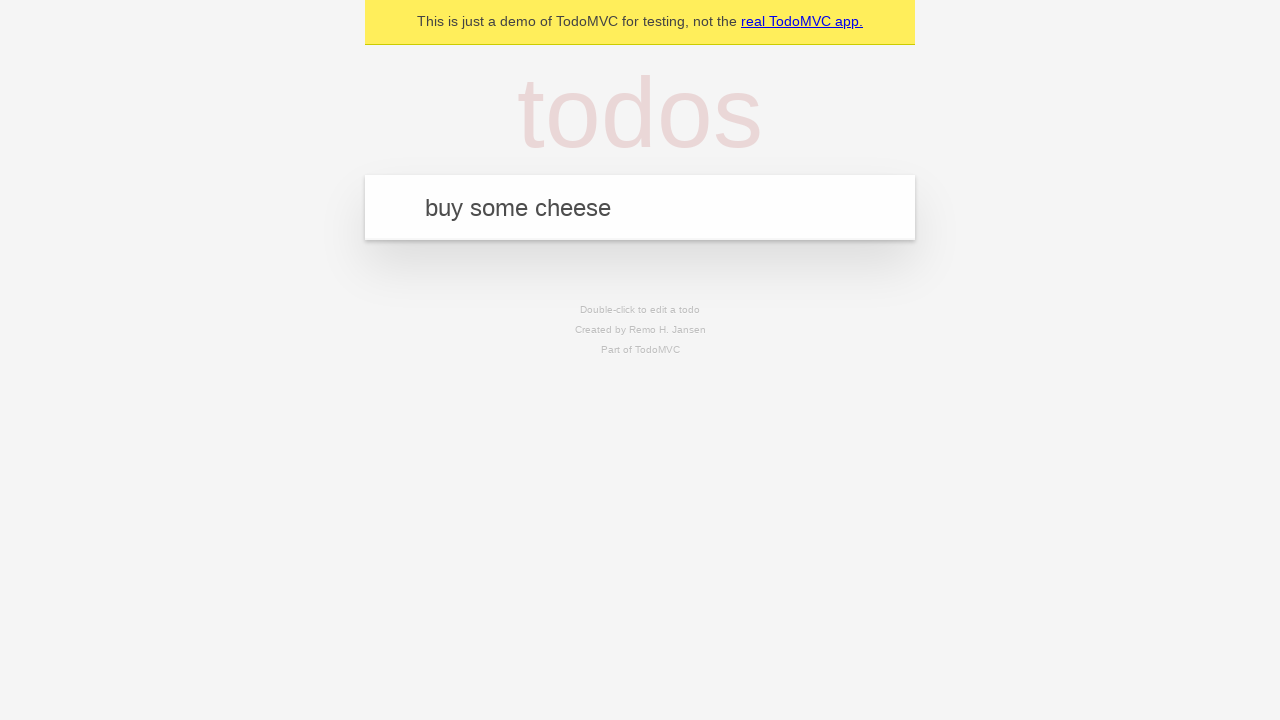

Pressed Enter to create todo 'buy some cheese' on internal:attr=[placeholder="What needs to be done?"i]
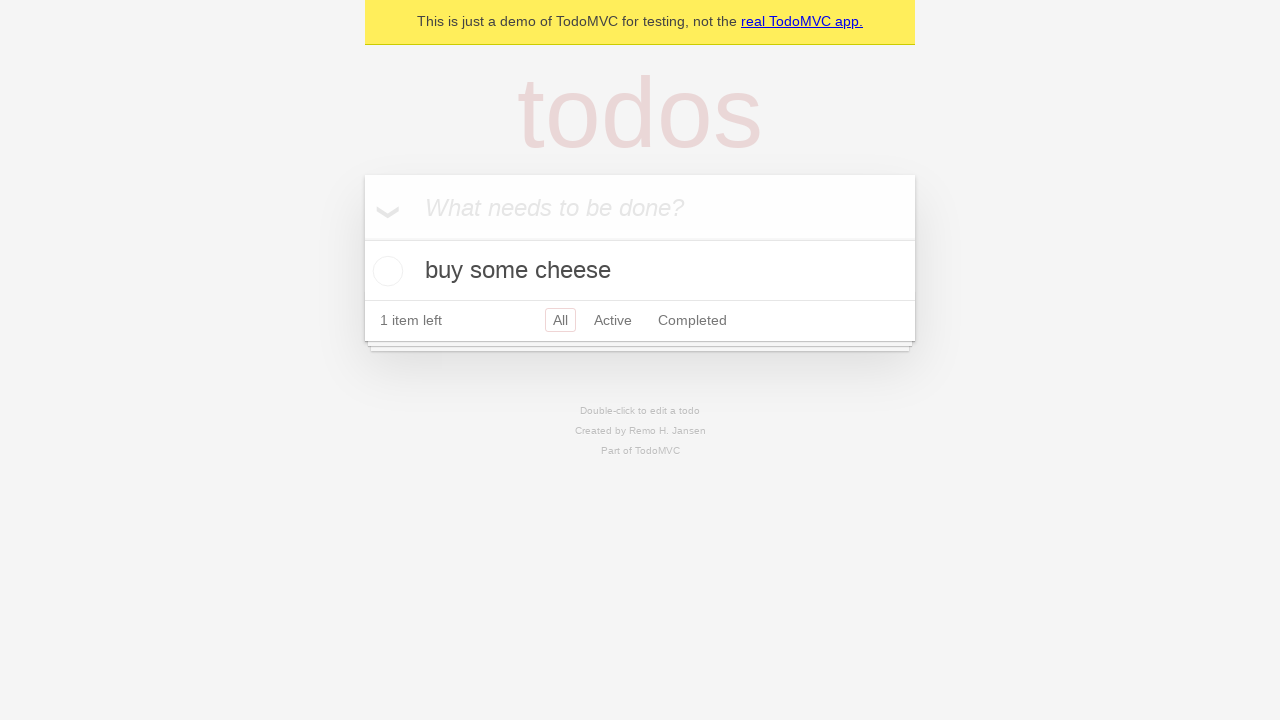

Filled new todo input with 'feed the cat' on internal:attr=[placeholder="What needs to be done?"i]
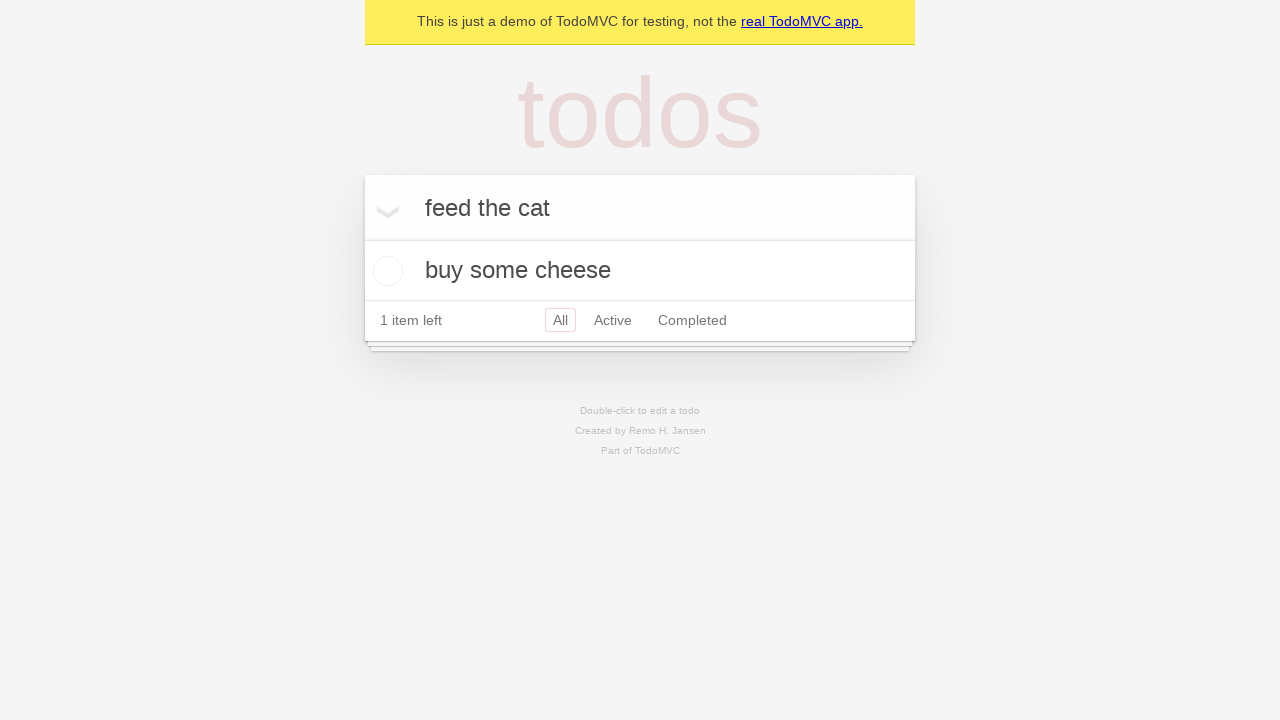

Pressed Enter to create todo 'feed the cat' on internal:attr=[placeholder="What needs to be done?"i]
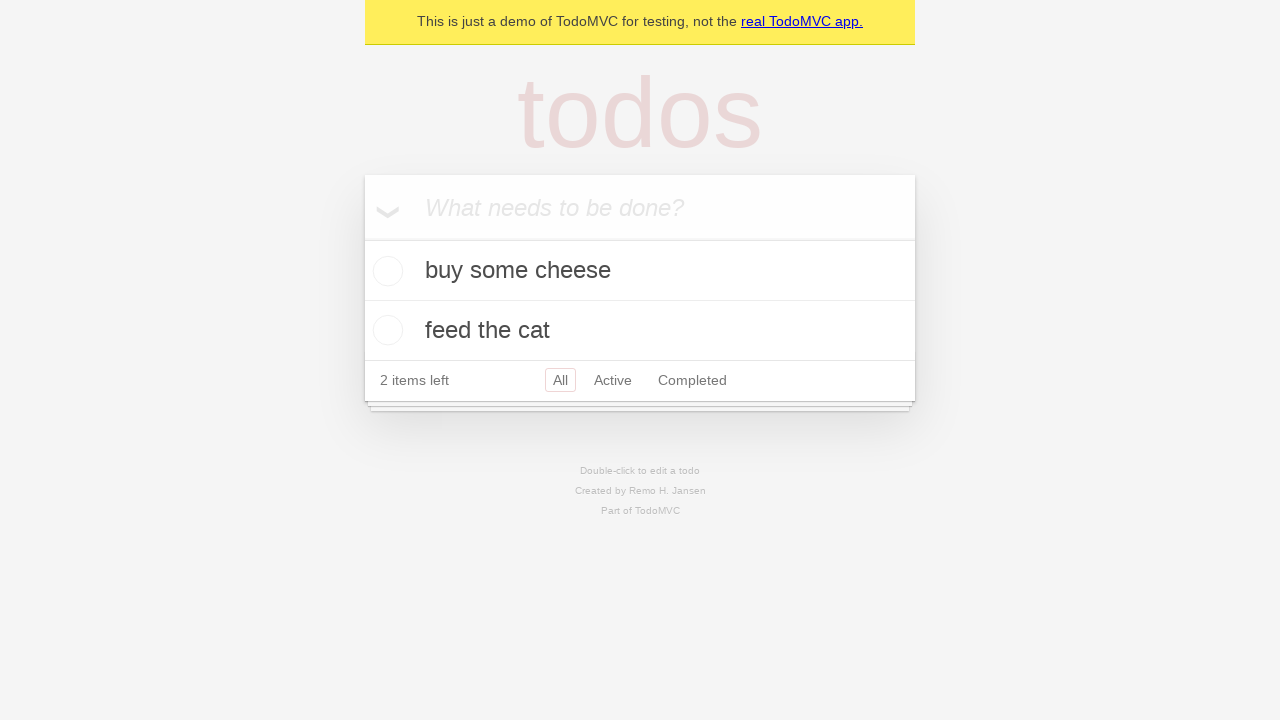

Filled new todo input with 'book a doctors appointment' on internal:attr=[placeholder="What needs to be done?"i]
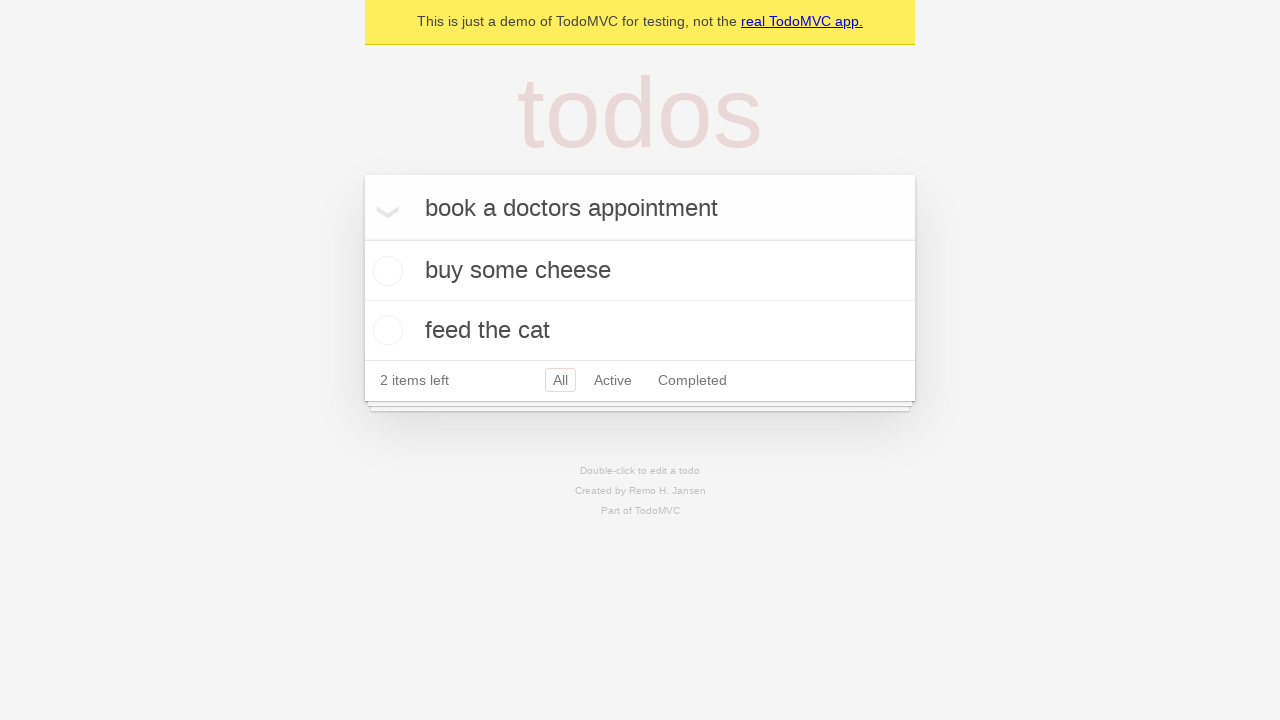

Pressed Enter to create todo 'book a doctors appointment' on internal:attr=[placeholder="What needs to be done?"i]
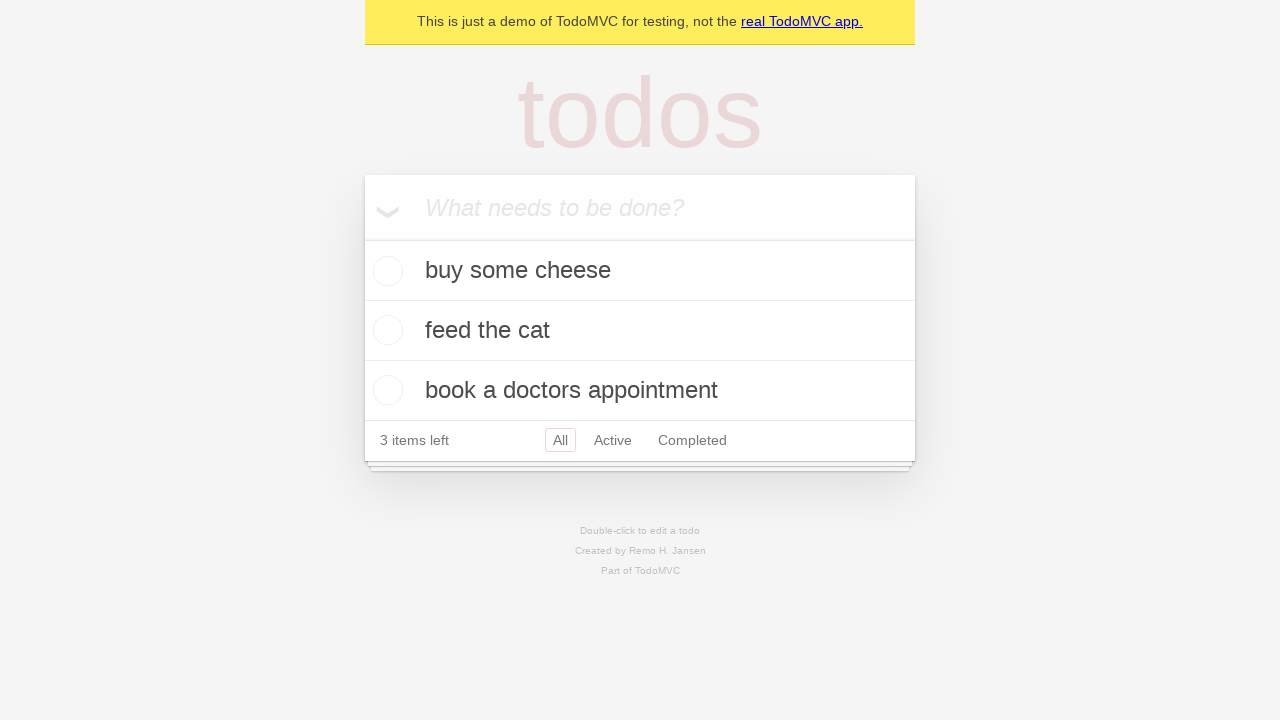

Double-clicked second todo item to enter edit mode at (640, 331) on internal:testid=[data-testid="todo-item"s] >> nth=1
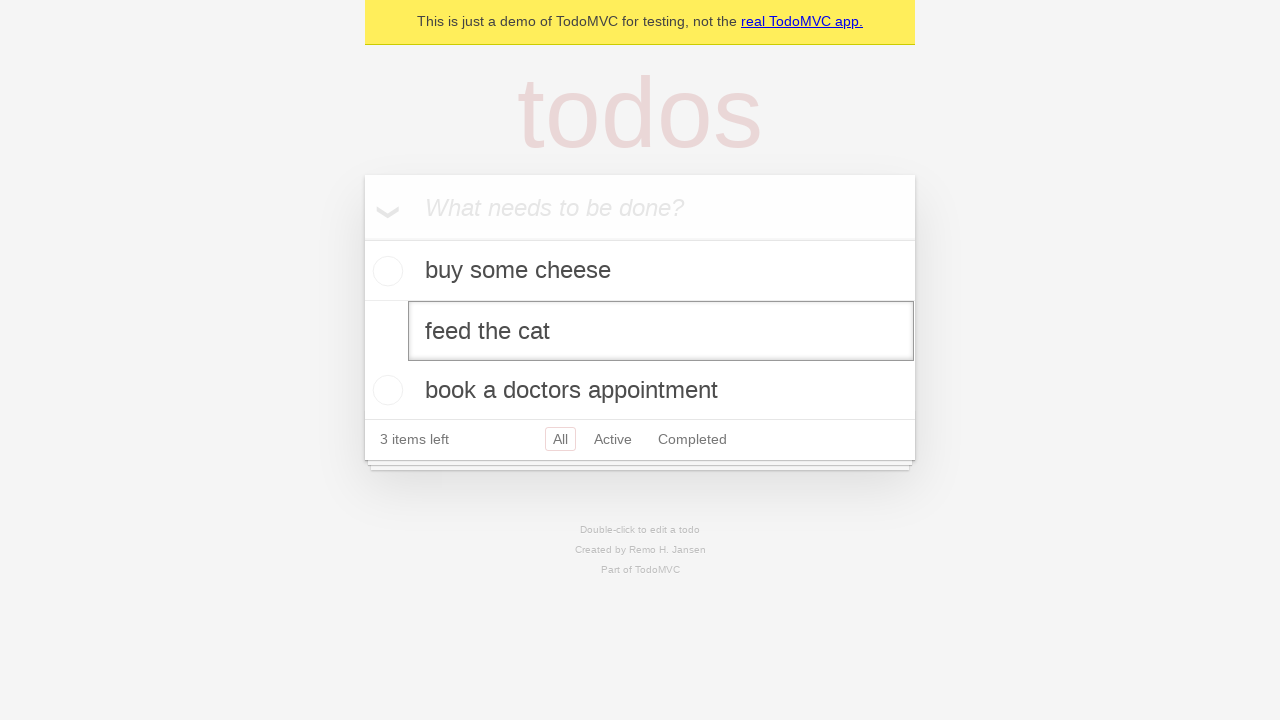

Filled edit input with text surrounded by whitespace on internal:testid=[data-testid="todo-item"s] >> nth=1 >> internal:role=textbox[nam
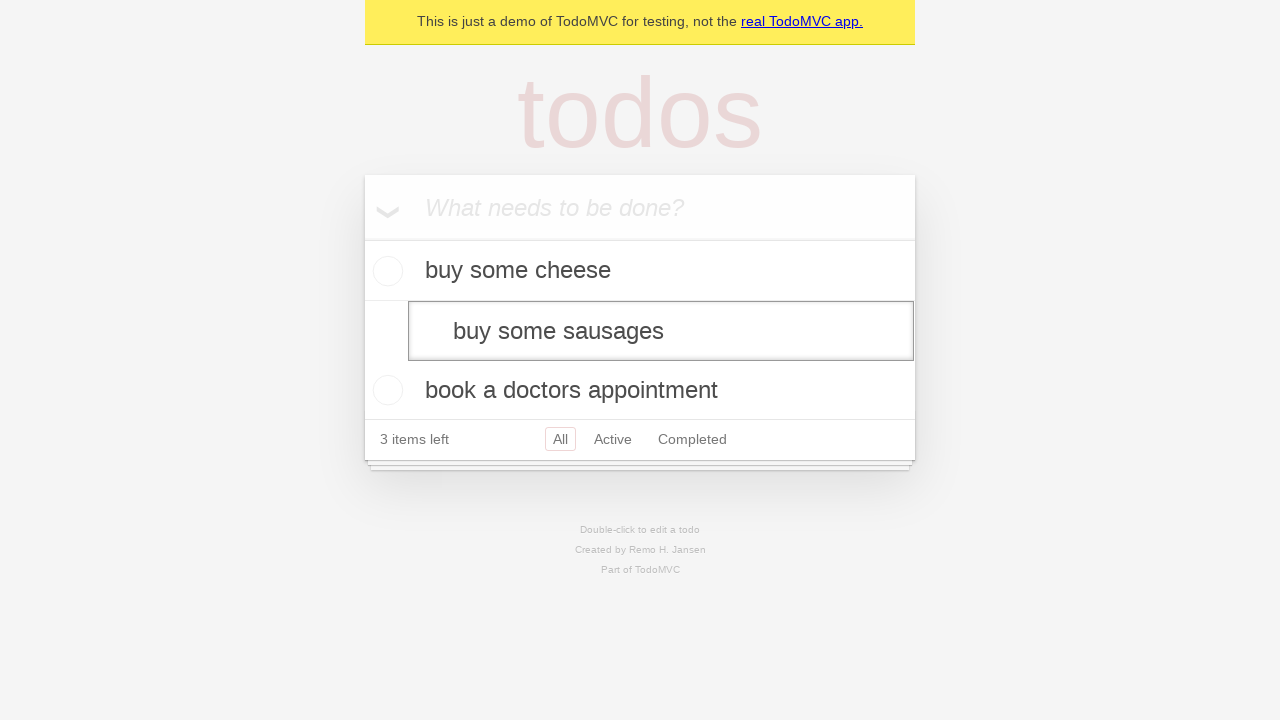

Pressed Enter to confirm edit and verify whitespace is trimmed on internal:testid=[data-testid="todo-item"s] >> nth=1 >> internal:role=textbox[nam
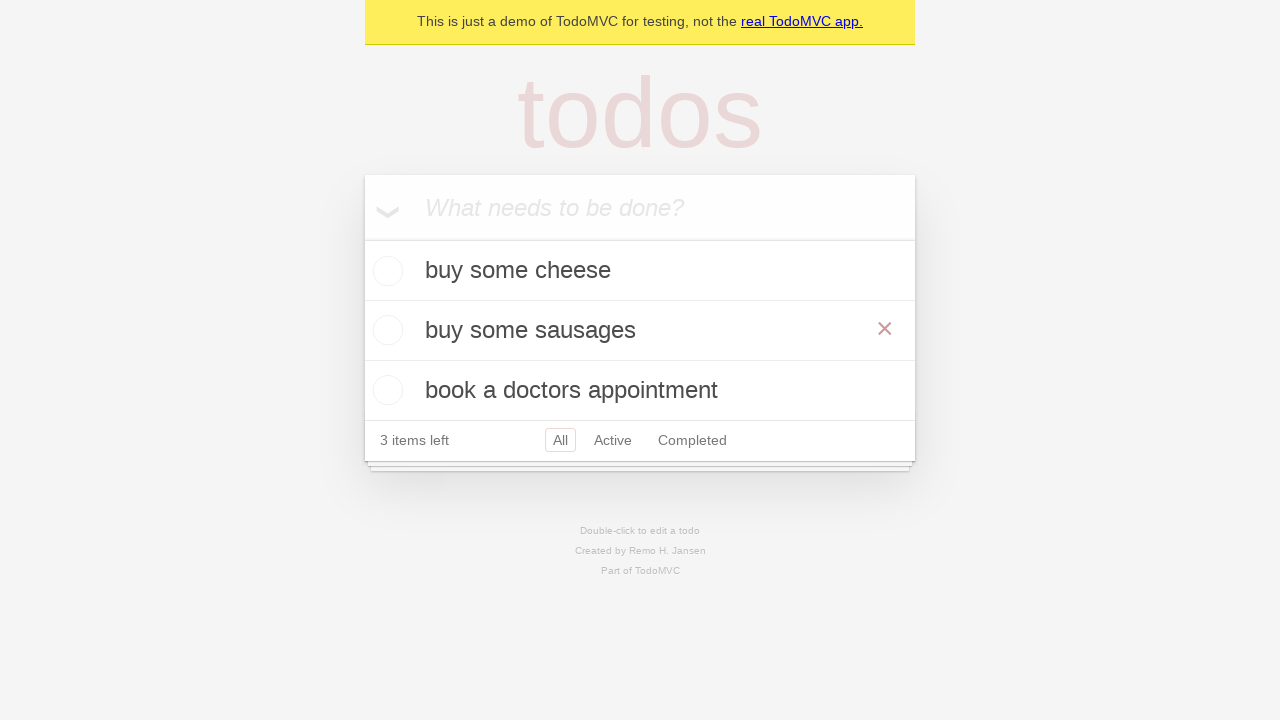

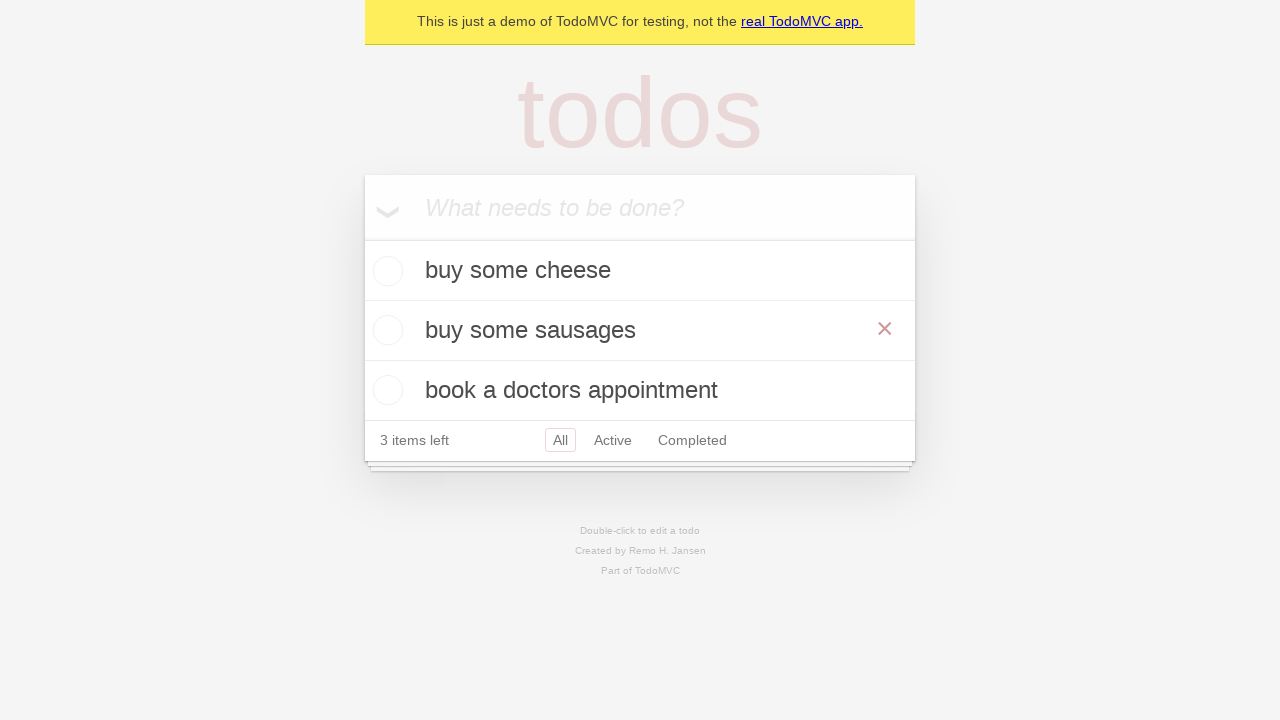